Tests link counting functionality on different page sections and opens footer column links in new tabs to verify they work correctly

Starting URL: https://rahulshettyacademy.com/AutomationPractice/

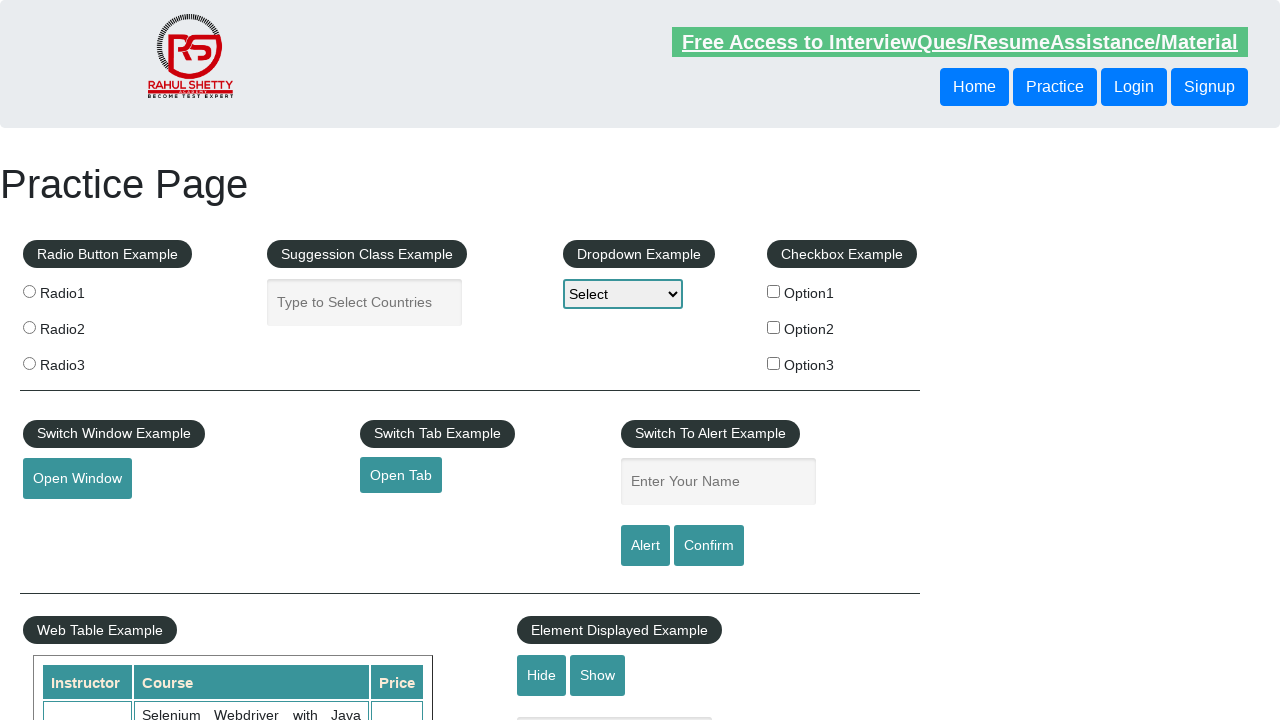

Counted total links on page: 27
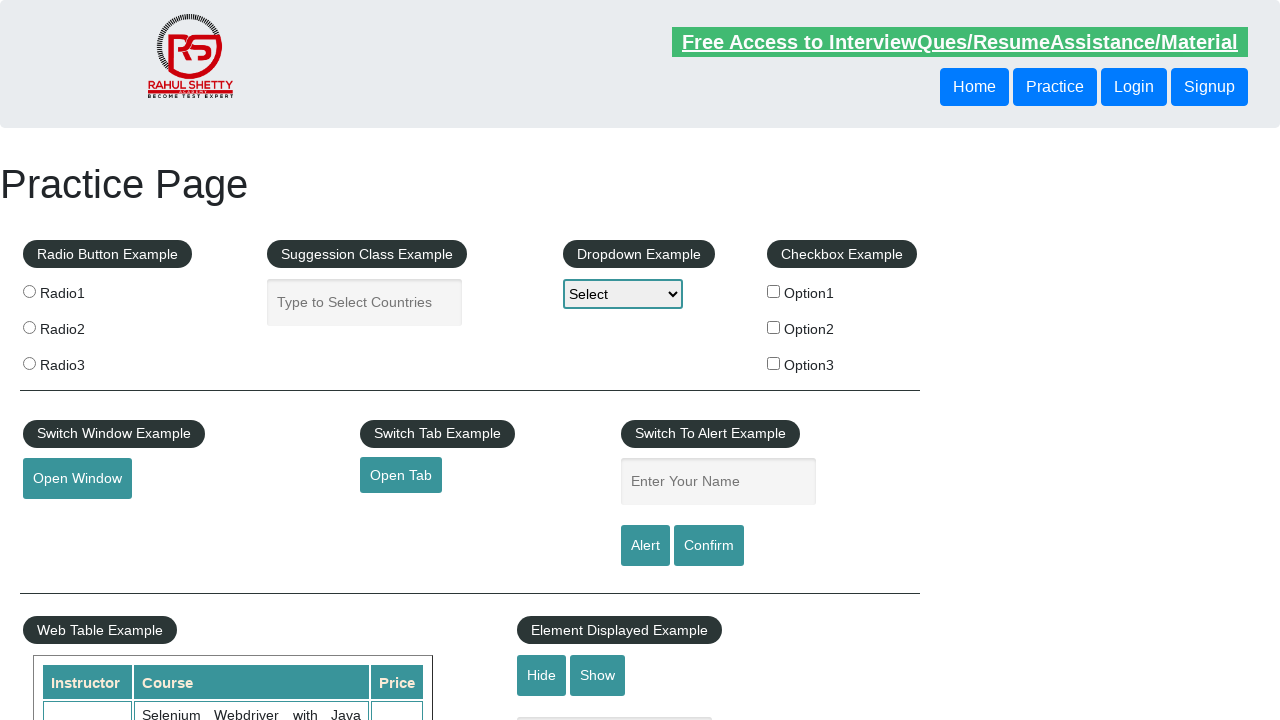

Located footer section #gf-BIG
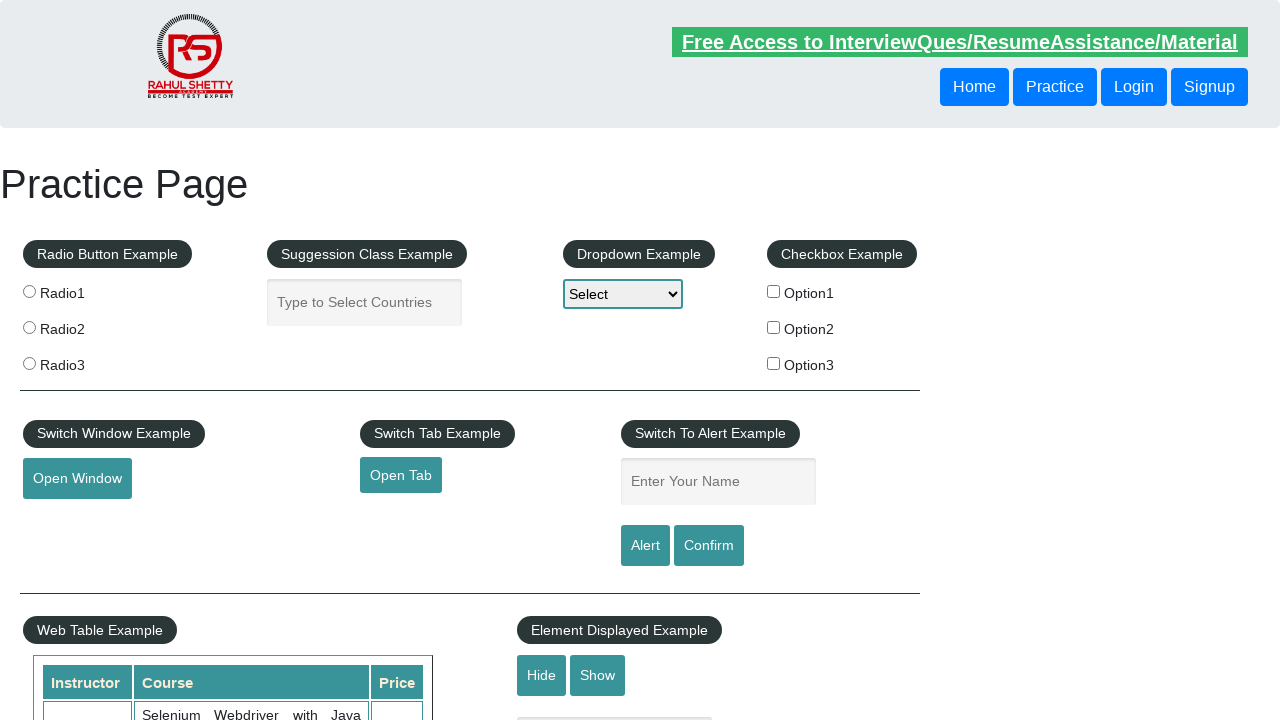

Counted footer links: 20
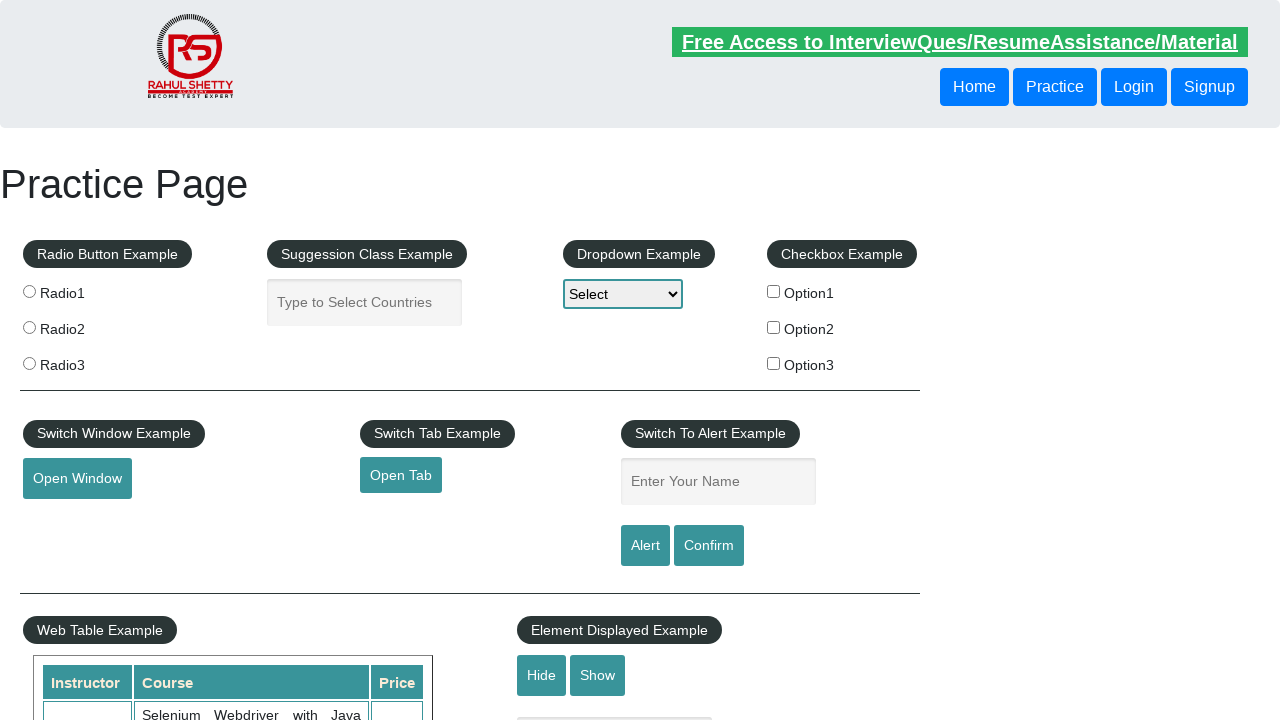

Located footer first column using XPath
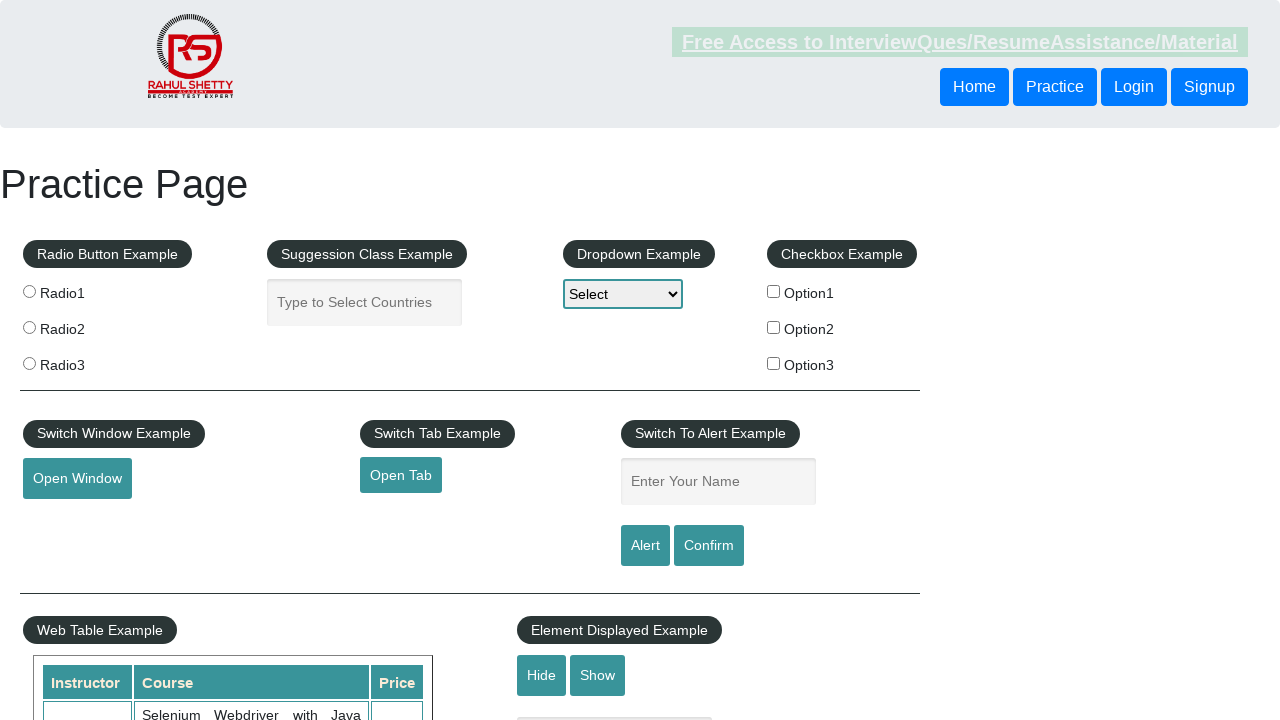

Counted first column footer links: 5
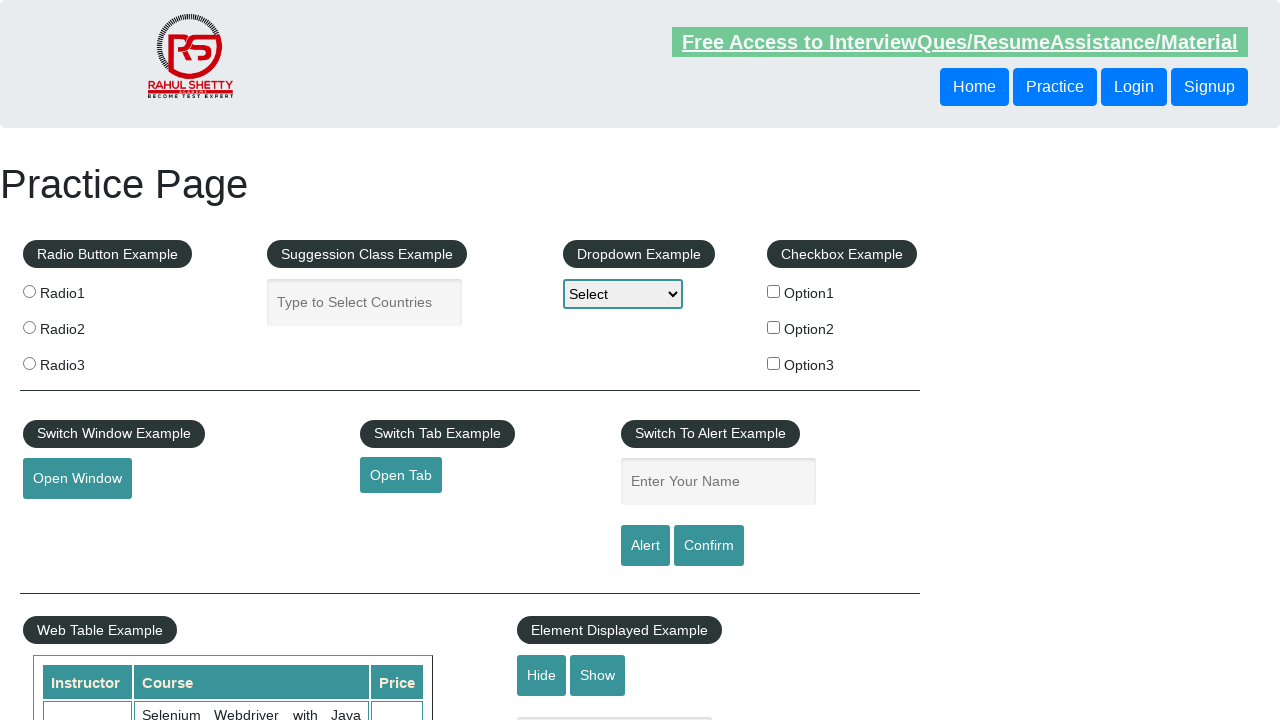

Located link at index 1 in first column
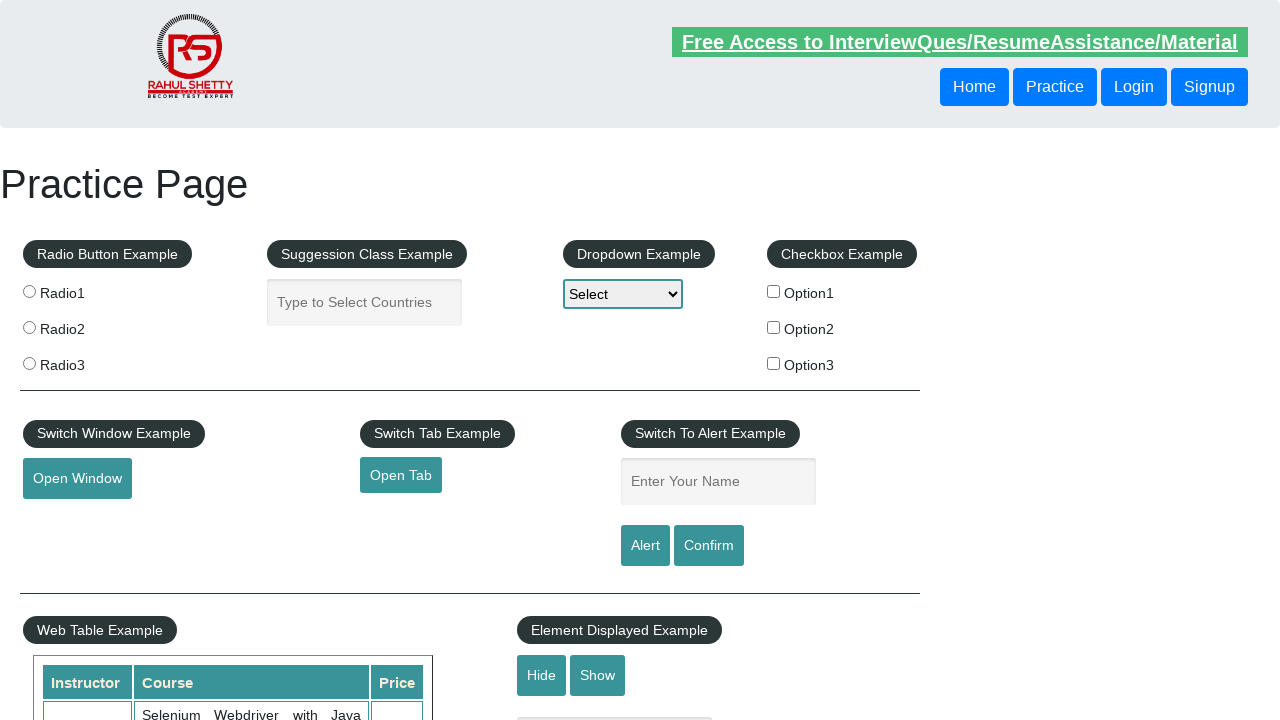

Retrieved href attribute from link 1: http://www.restapitutorial.com/
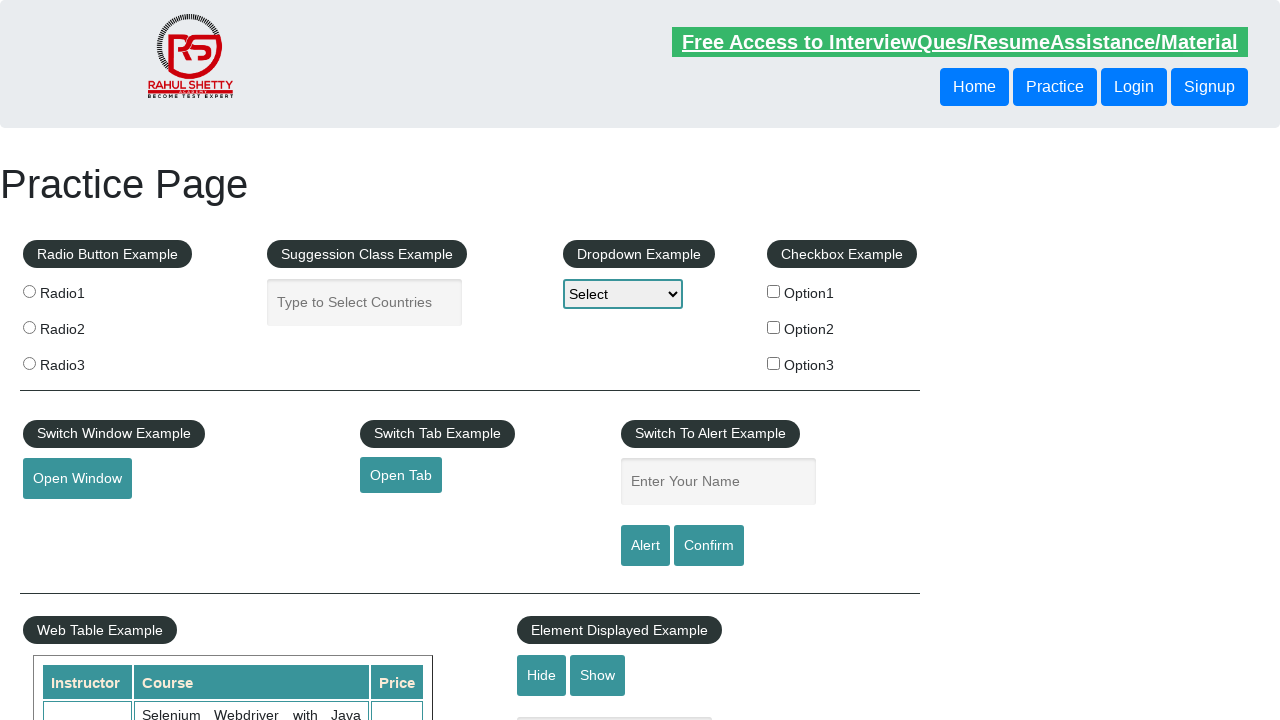

Opened new tab for link 1
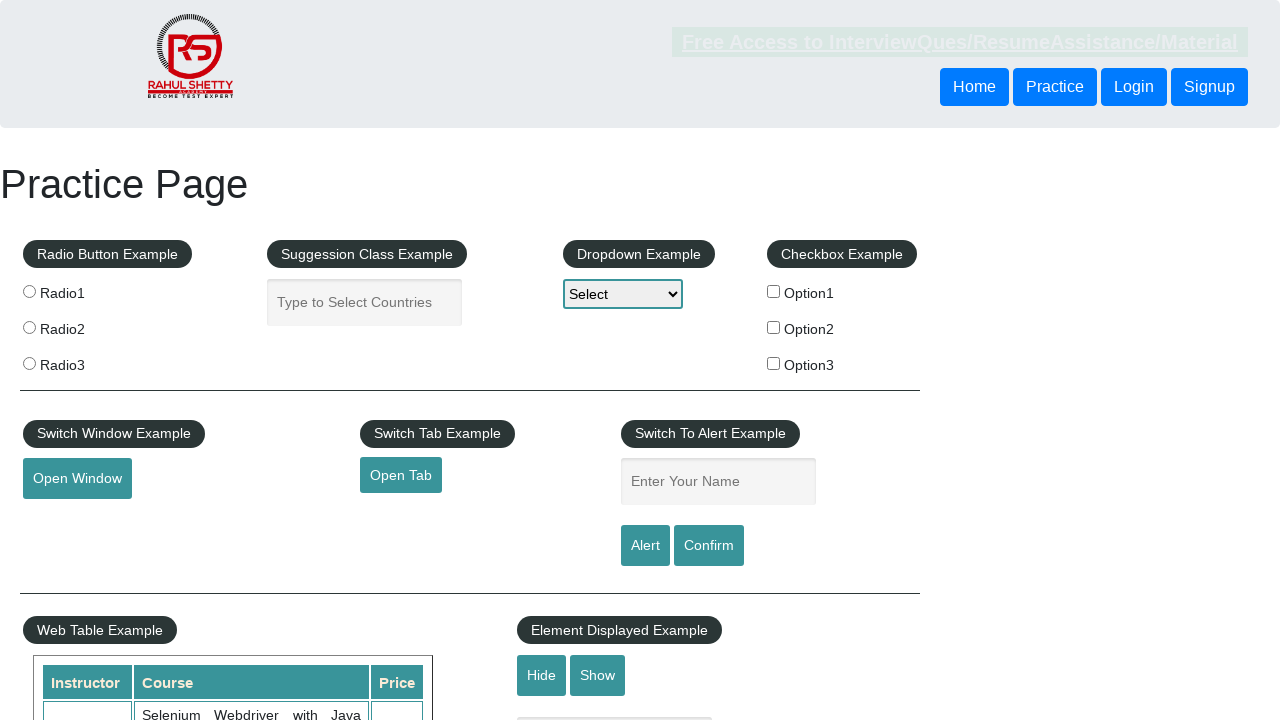

Navigated to URL: http://www.restapitutorial.com/
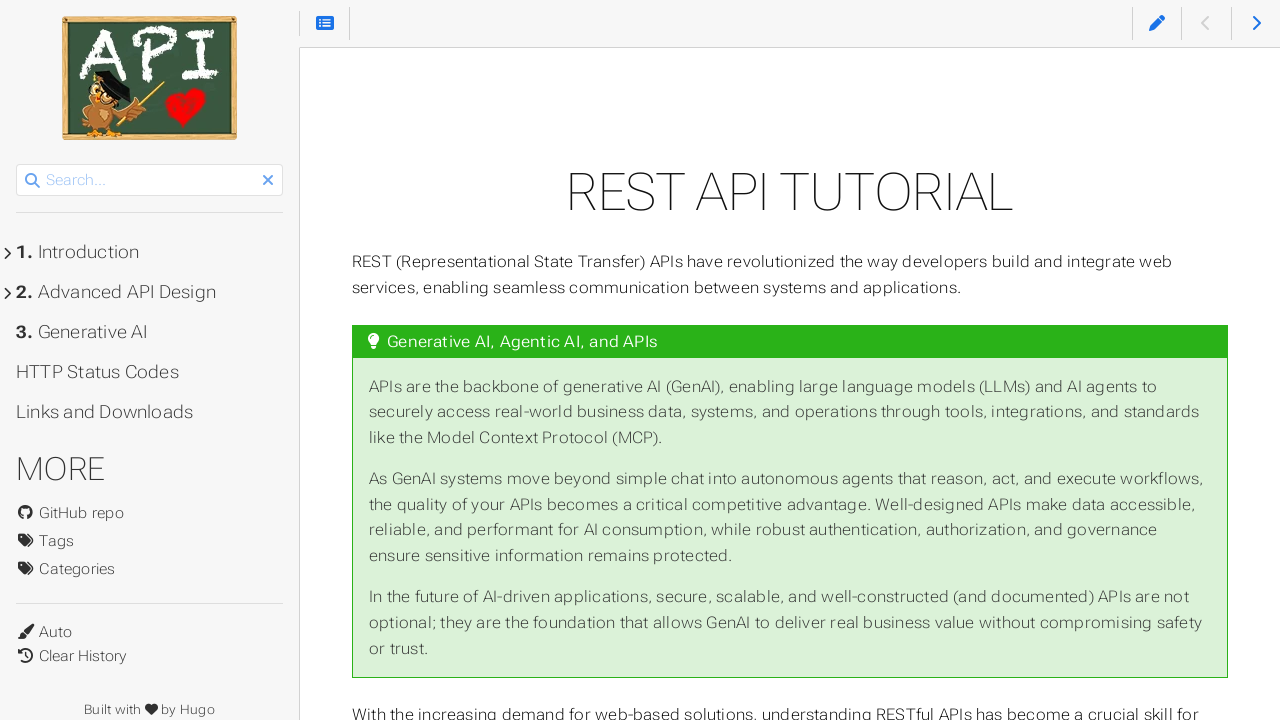

Retrieved page title: REST API Tutorial
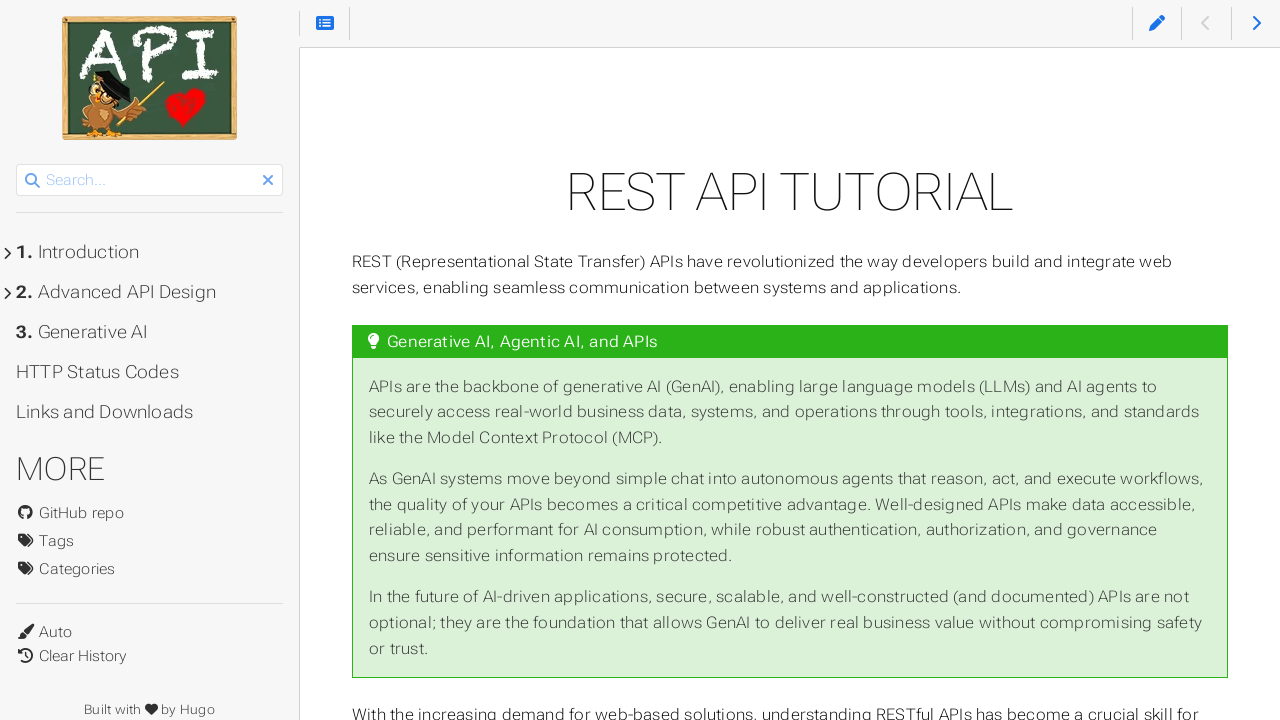

Closed tab for link 1
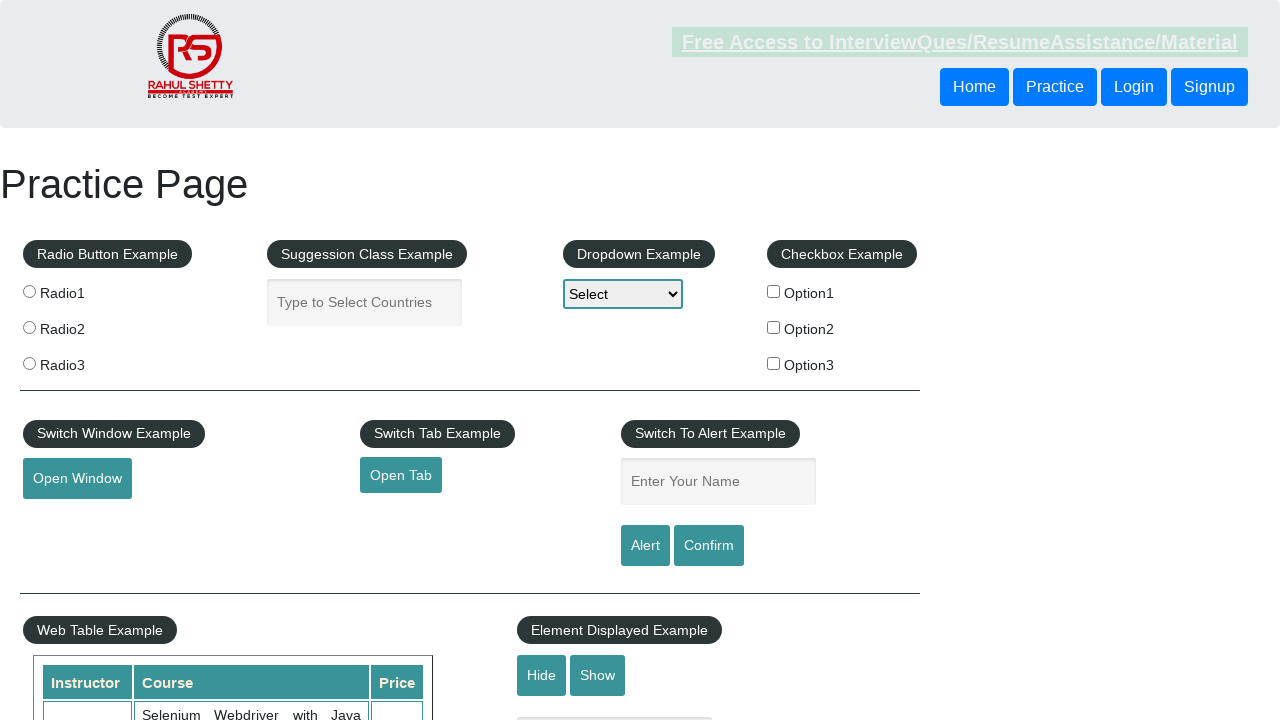

Located link at index 2 in first column
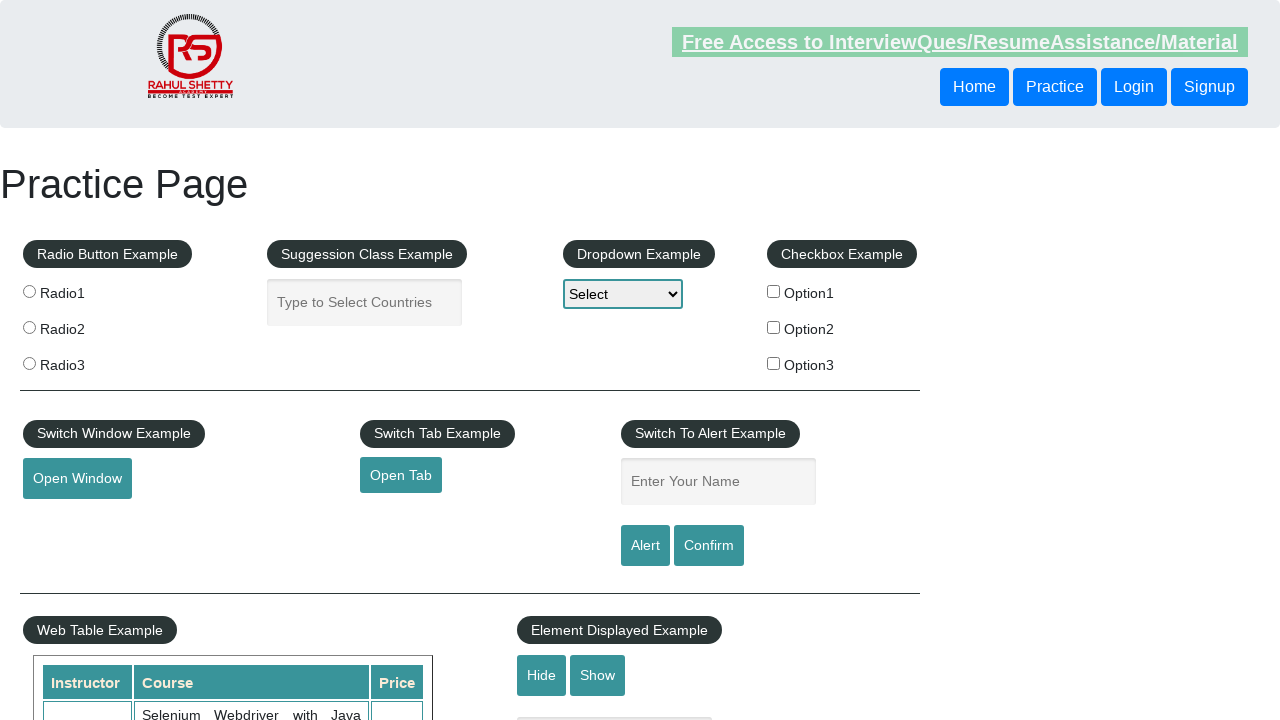

Retrieved href attribute from link 2: https://www.soapui.org/
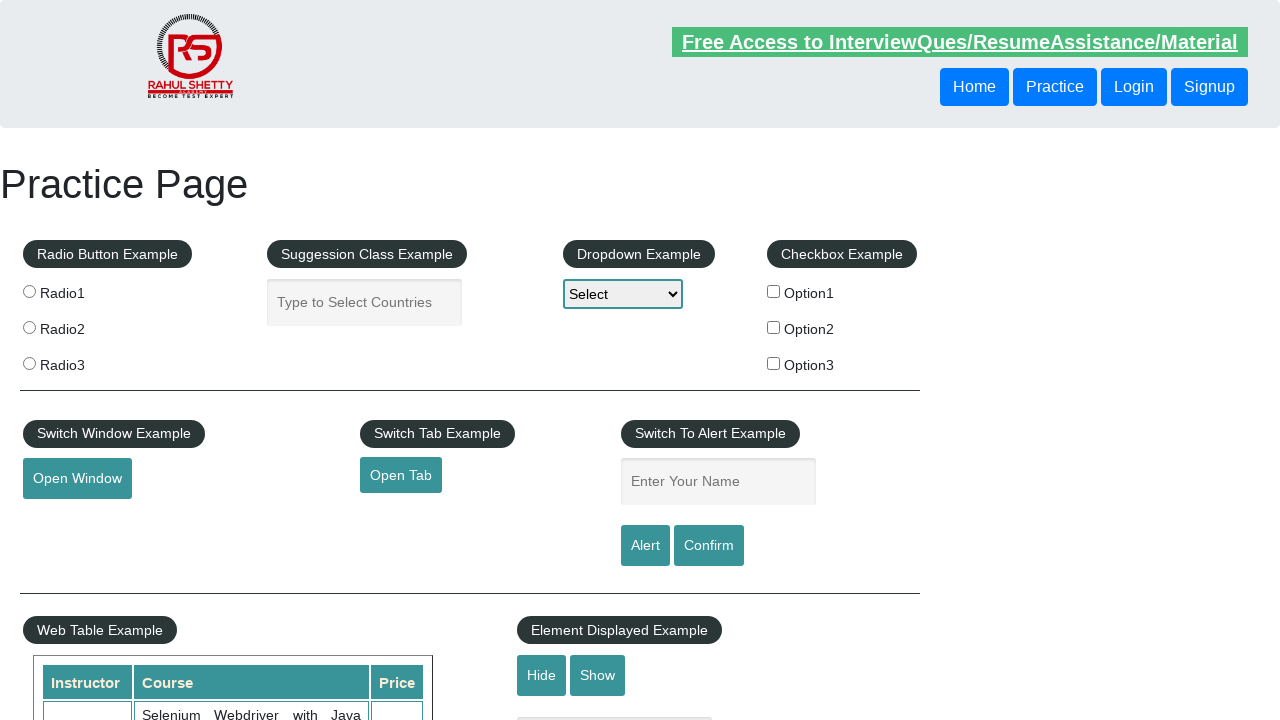

Opened new tab for link 2
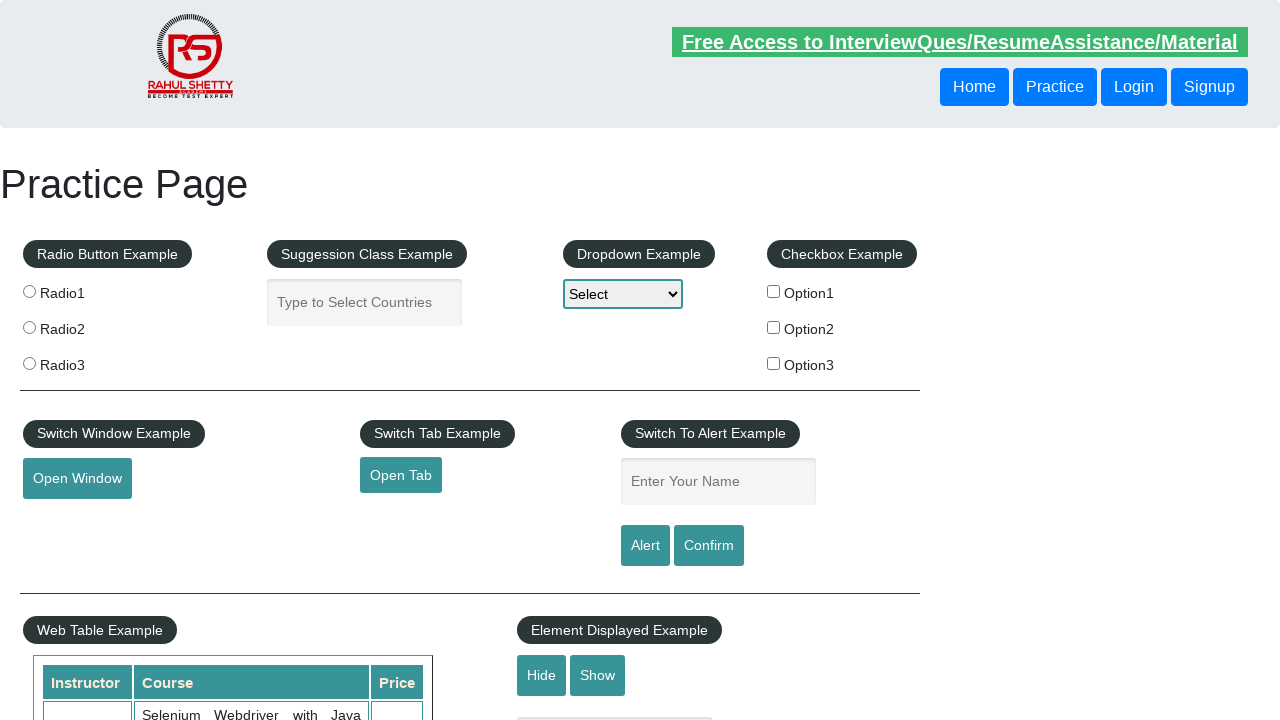

Navigated to URL: https://www.soapui.org/
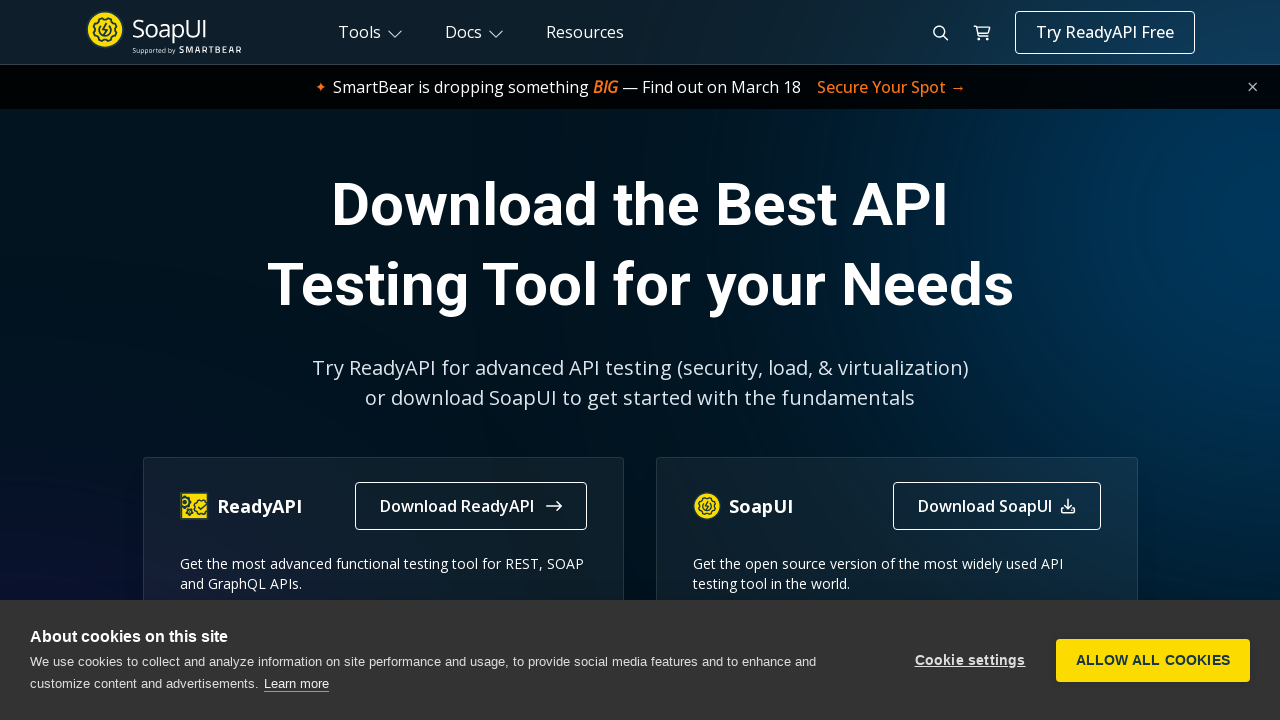

Retrieved page title: The World’s Most Popular API Testing Tool | SoapUI
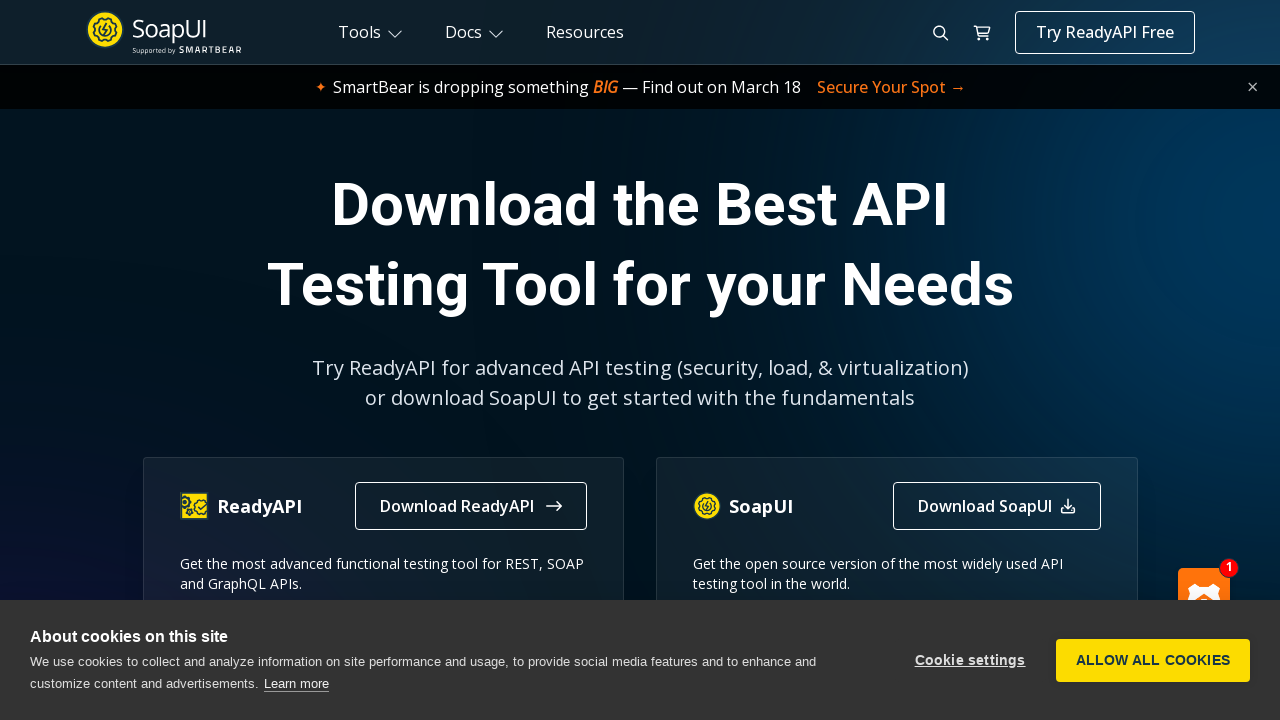

Closed tab for link 2
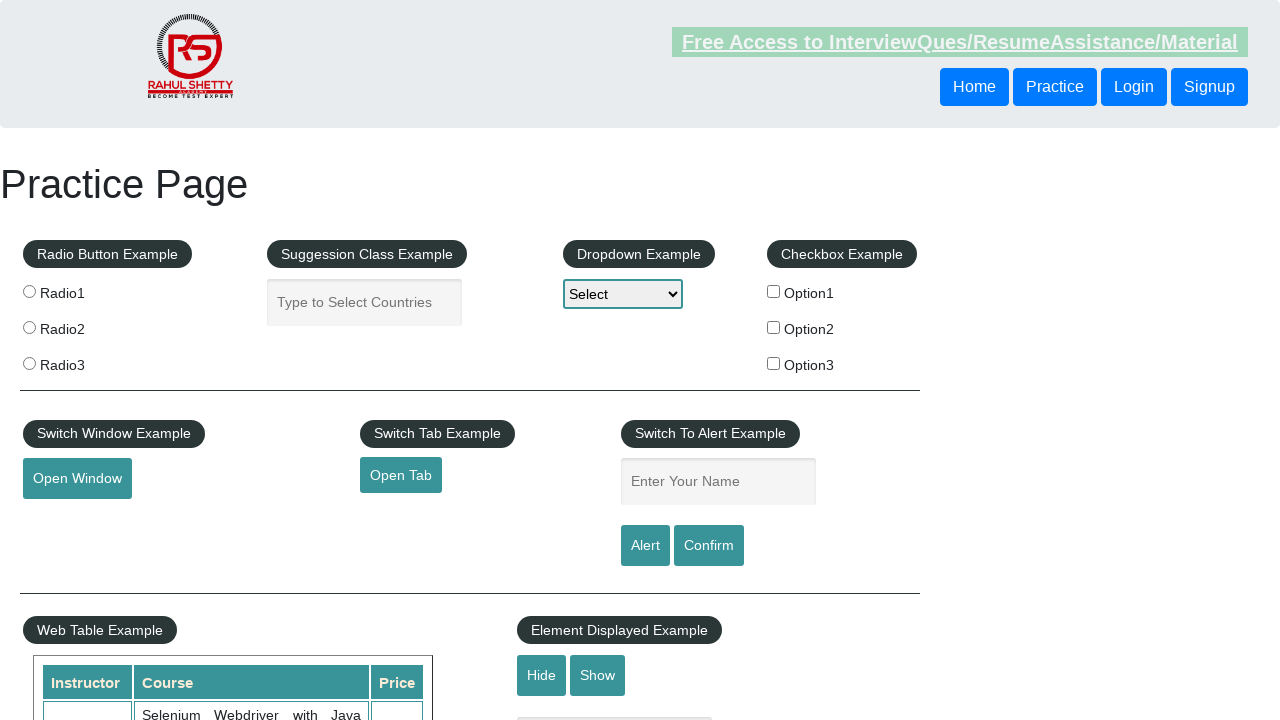

Located link at index 3 in first column
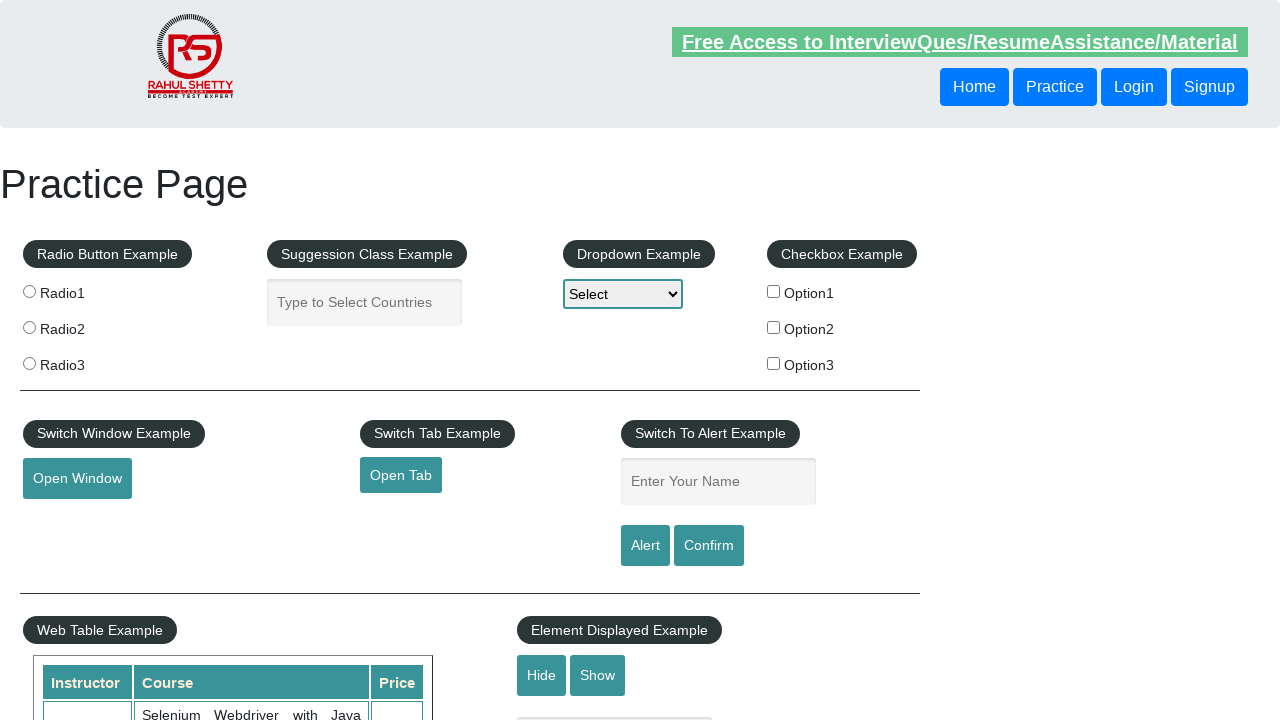

Retrieved href attribute from link 3: https://courses.rahulshettyacademy.com/p/appium-tutorial
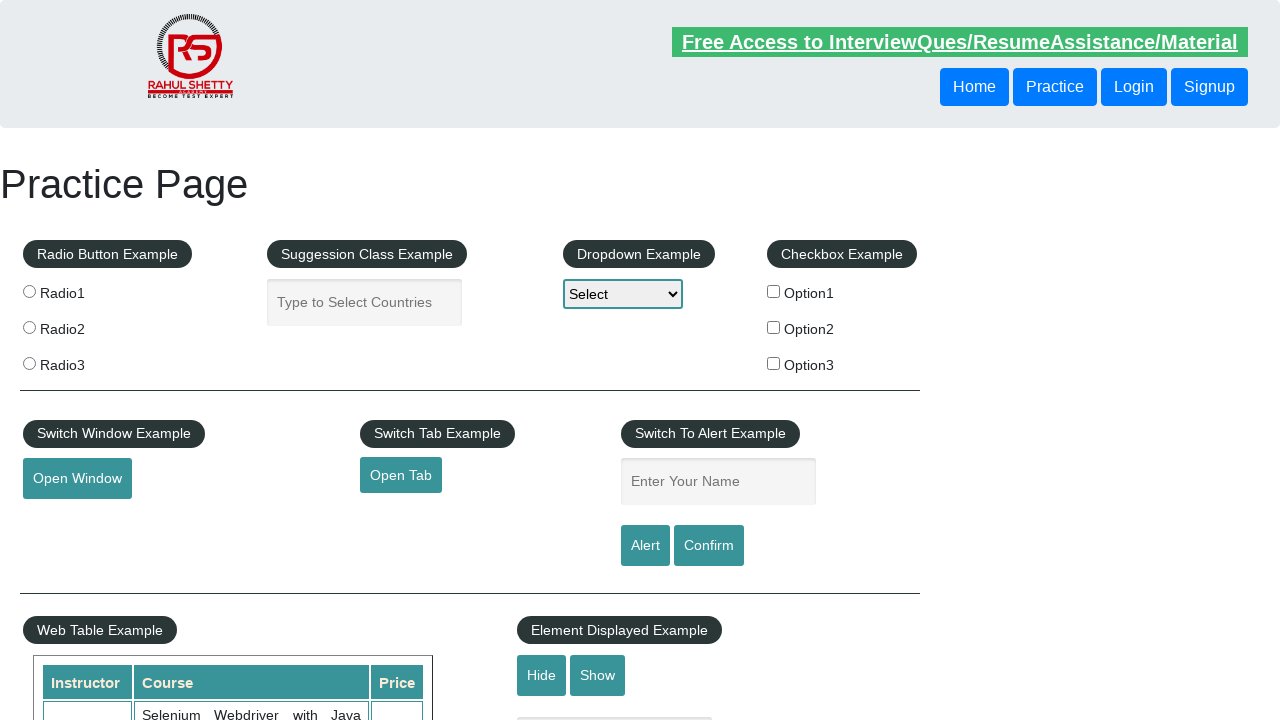

Opened new tab for link 3
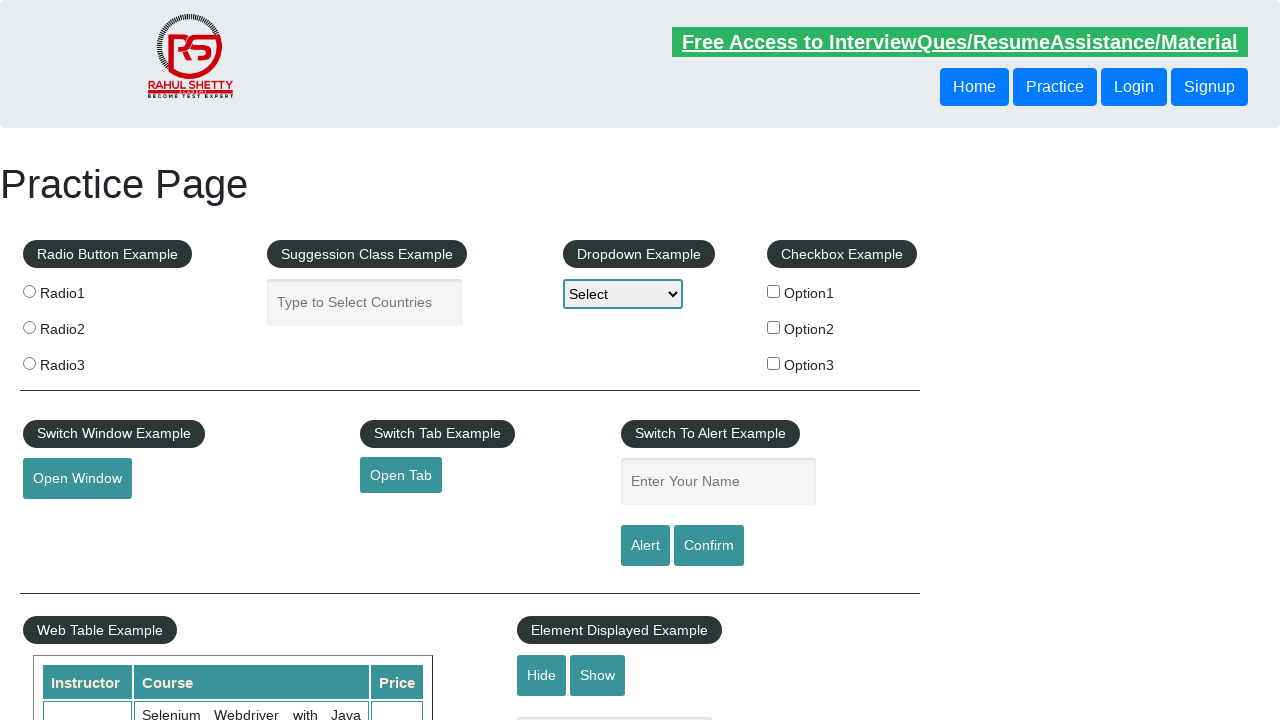

Navigated to URL: https://courses.rahulshettyacademy.com/p/appium-tutorial
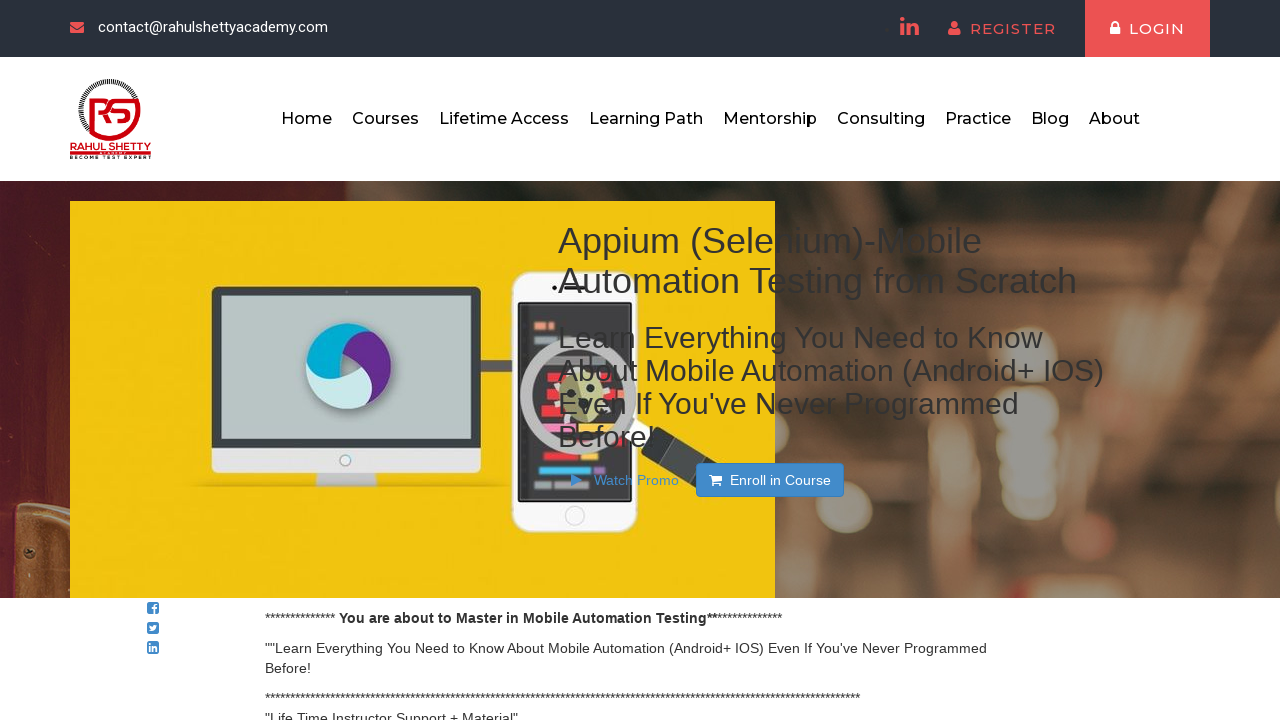

Retrieved page title: Appium tutorial for Mobile Apps testing | RahulShetty Academy | Rahul
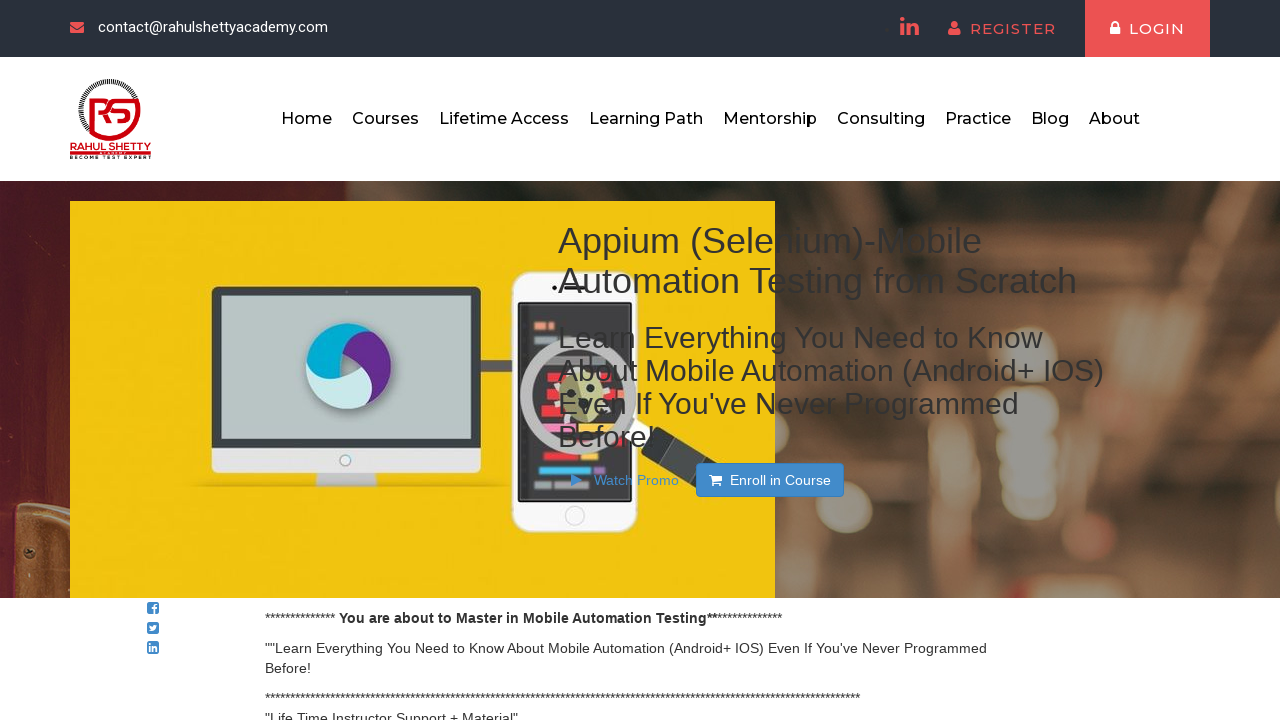

Closed tab for link 3
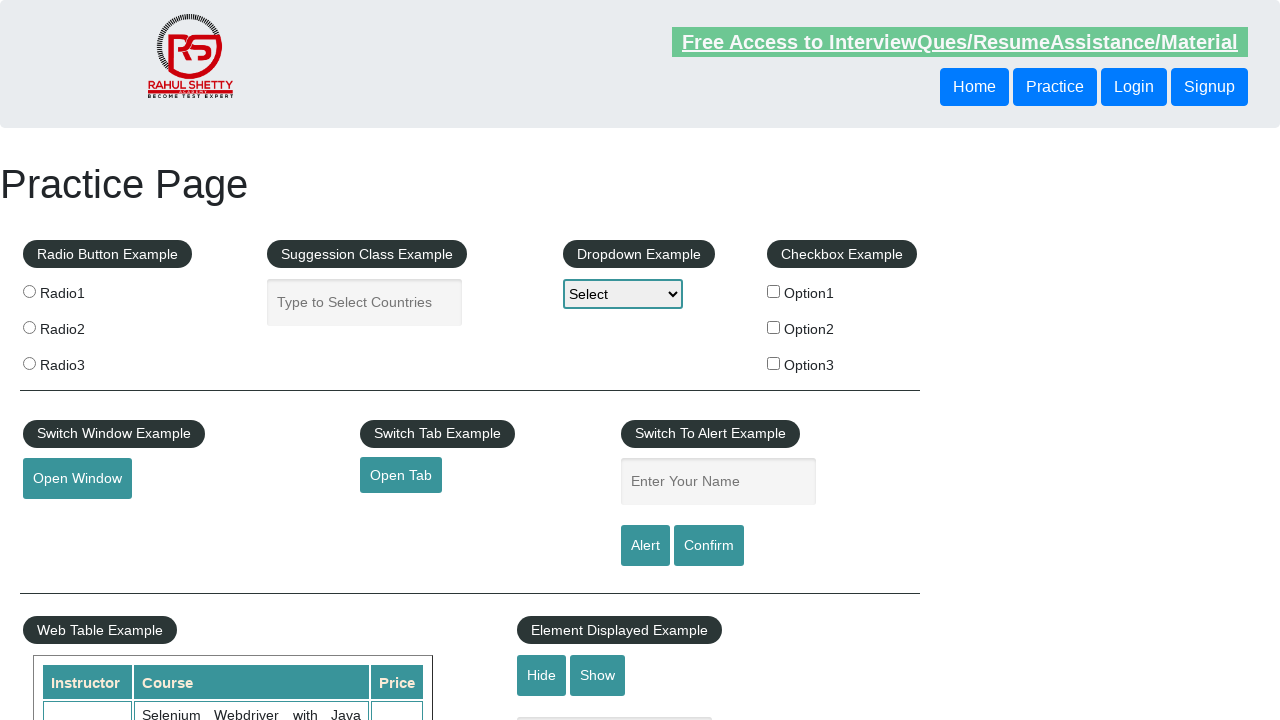

Located link at index 4 in first column
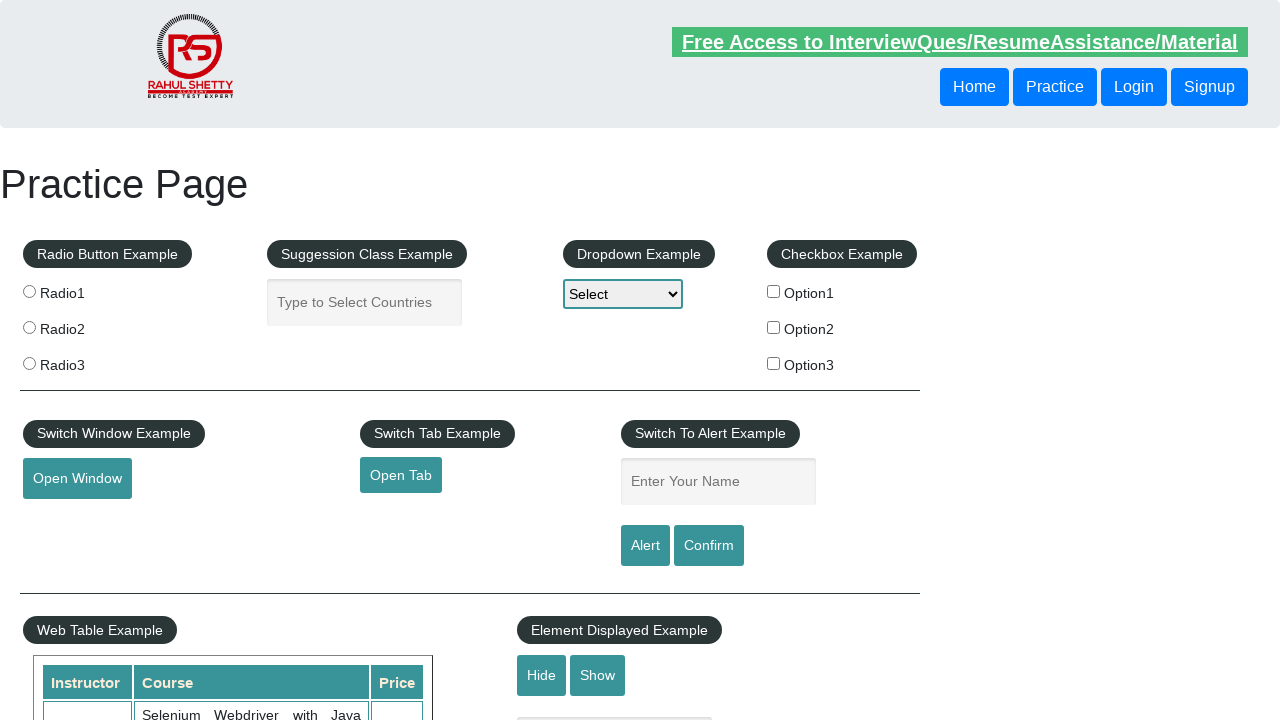

Retrieved href attribute from link 4: https://jmeter.apache.org/
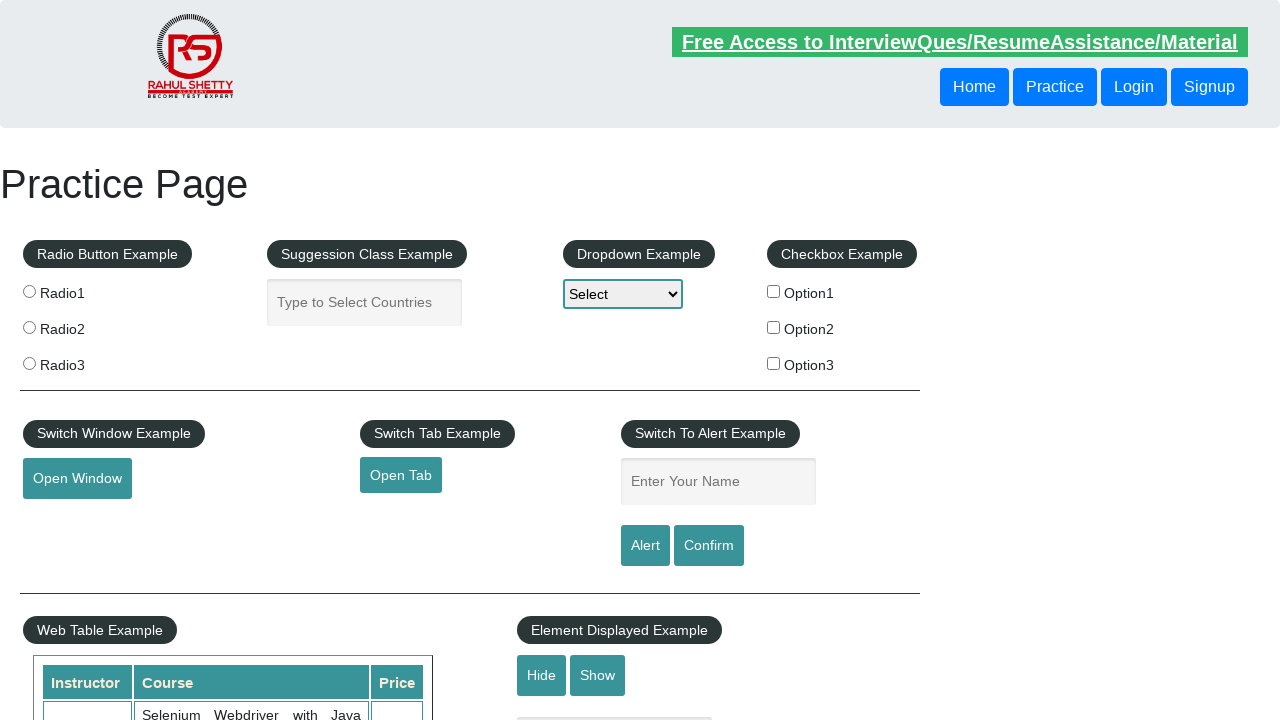

Opened new tab for link 4
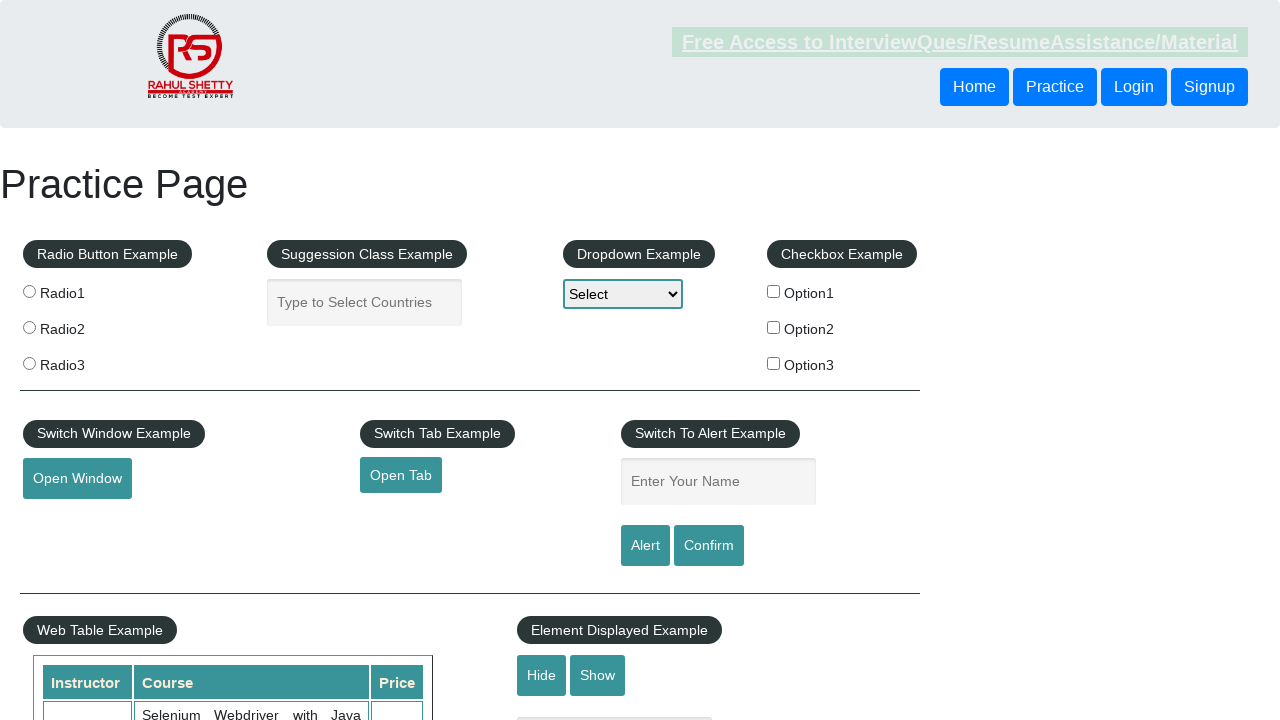

Navigated to URL: https://jmeter.apache.org/
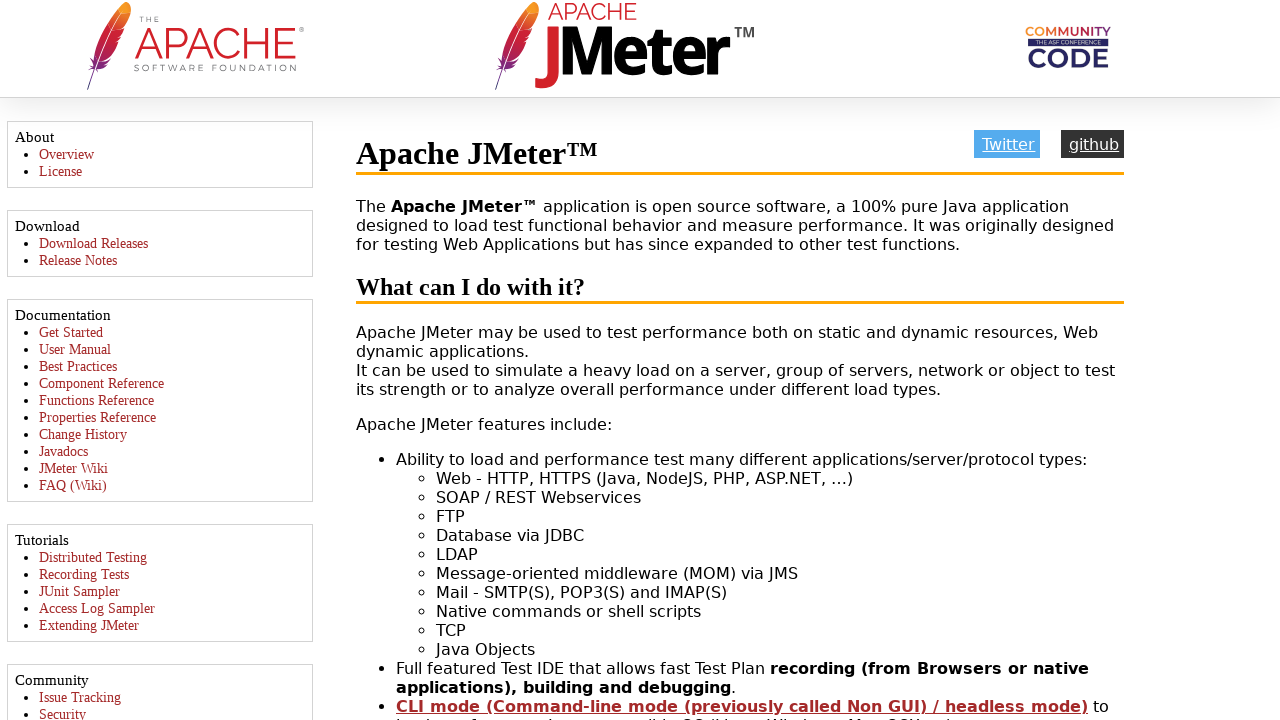

Retrieved page title: Apache JMeter - Apache JMeter™
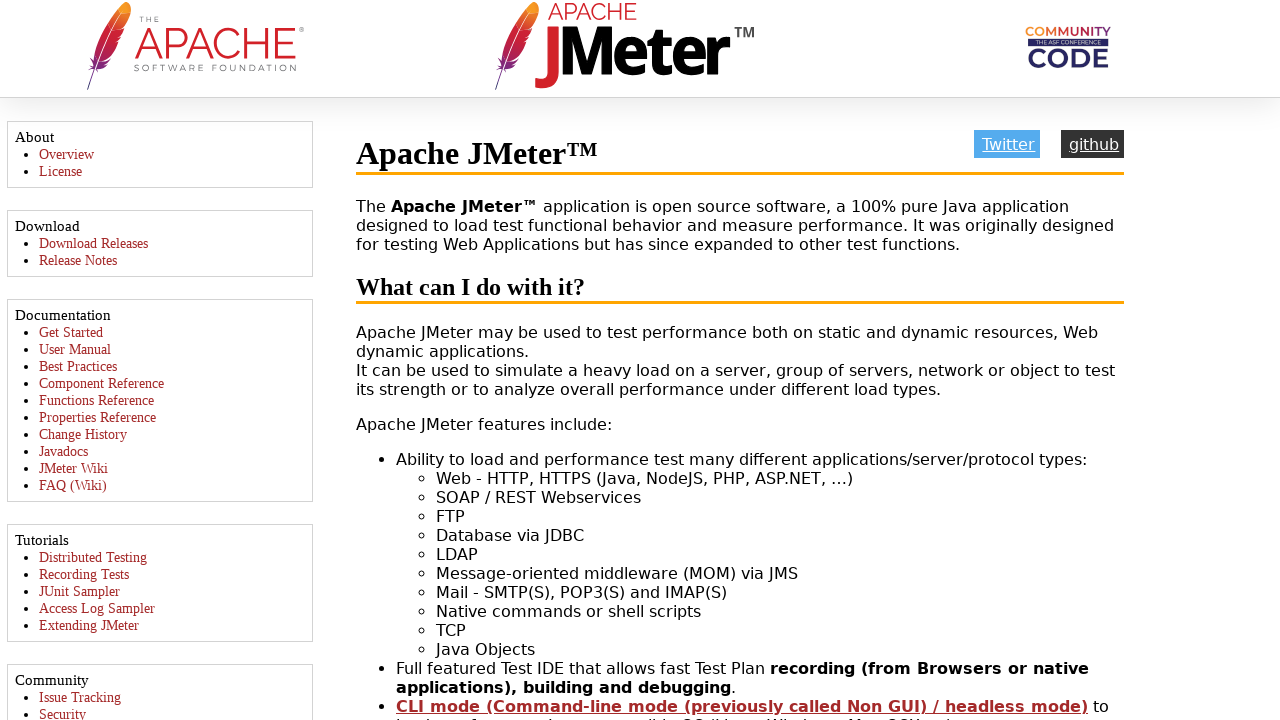

Closed tab for link 4
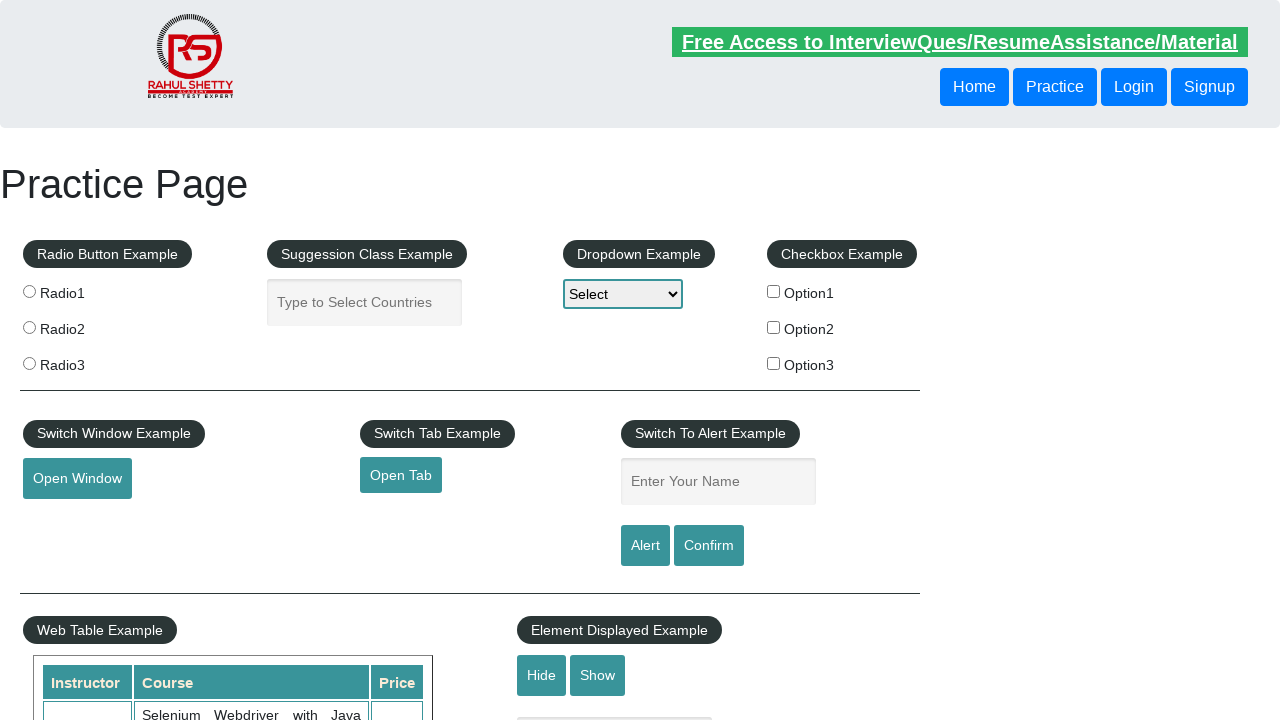

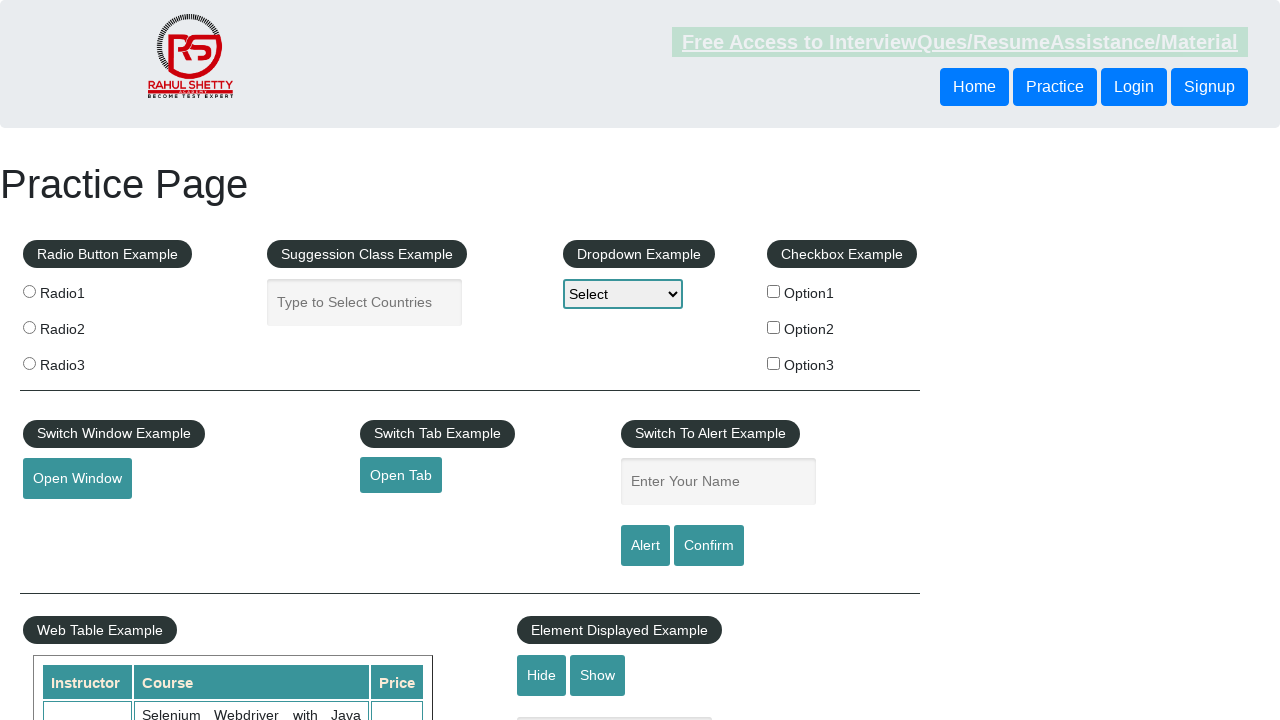